Tests confirm dialog functionality by clicking a button that triggers a confirm alert and dismissing it

Starting URL: https://rahulshettyacademy.com/AutomationPractice/

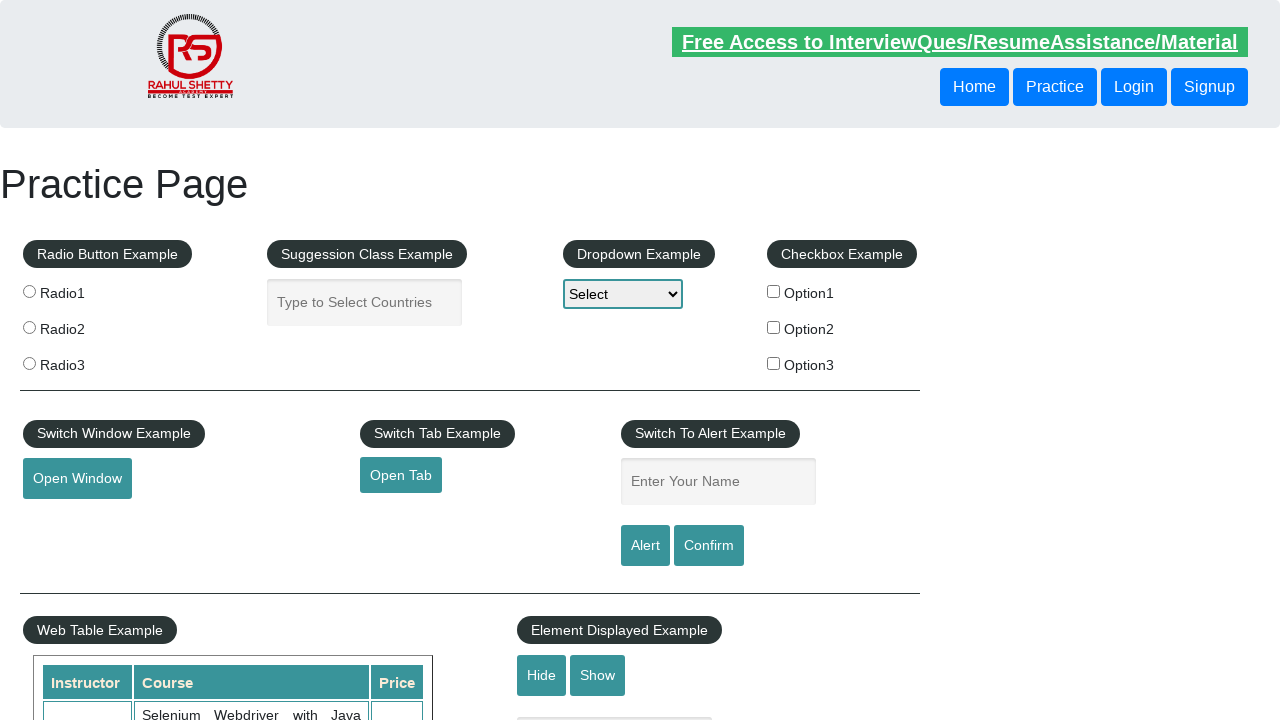

Set up dialog handler to dismiss confirm alerts
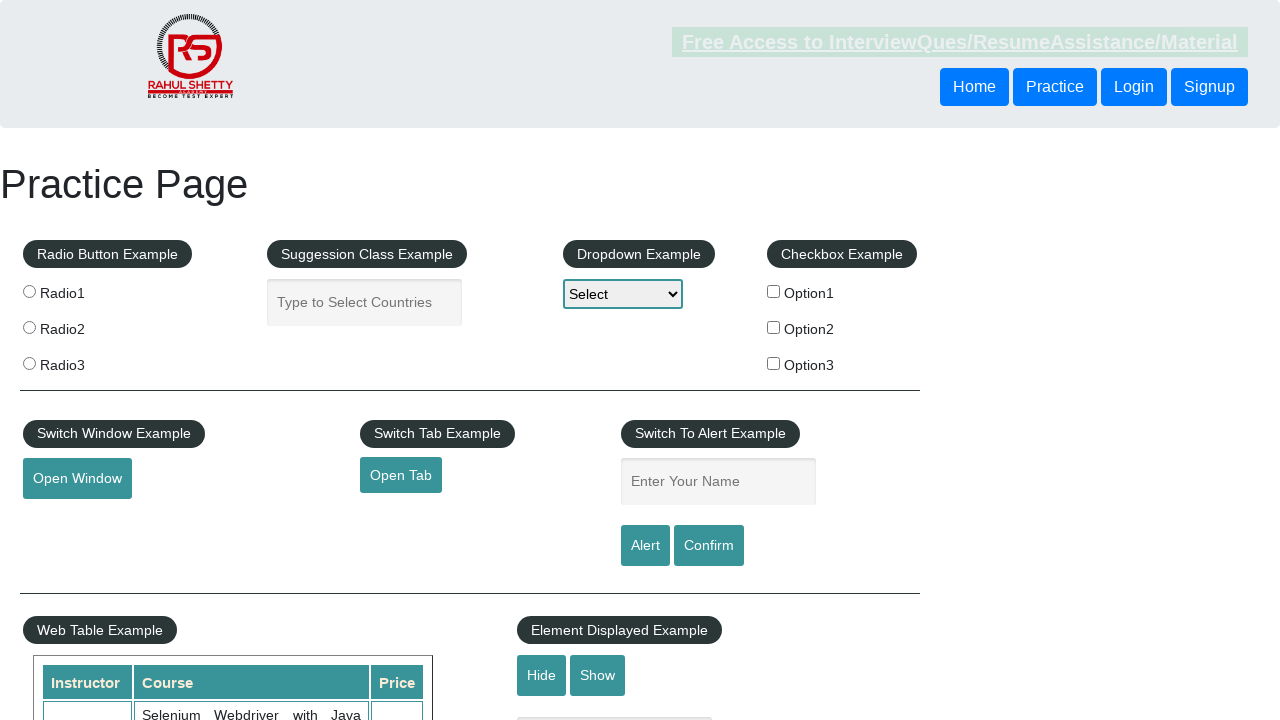

Clicked confirm button to trigger confirm alert at (709, 546) on #confirmbtn
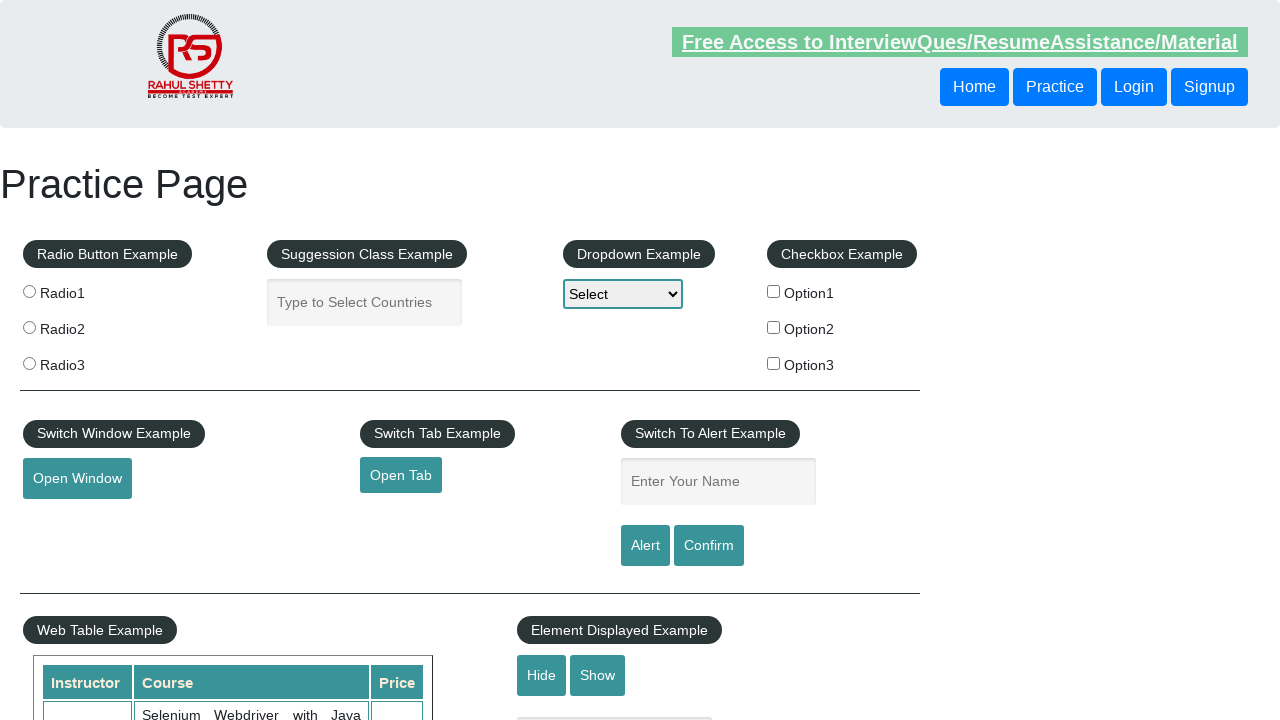

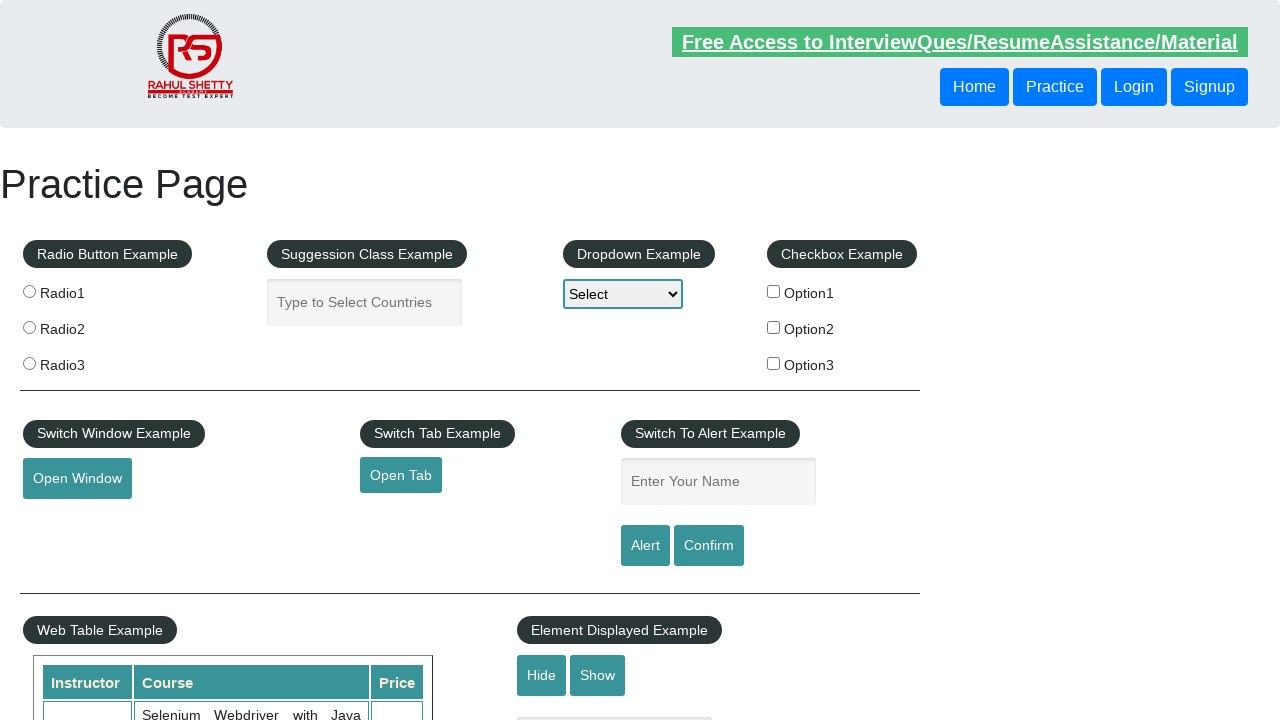